Tests the shopping cart functionality by searching for products containing "ber", waiting for product actions to load, and clicking add to cart for all matching products

Starting URL: https://rahulshettyacademy.com/seleniumPractise/#/

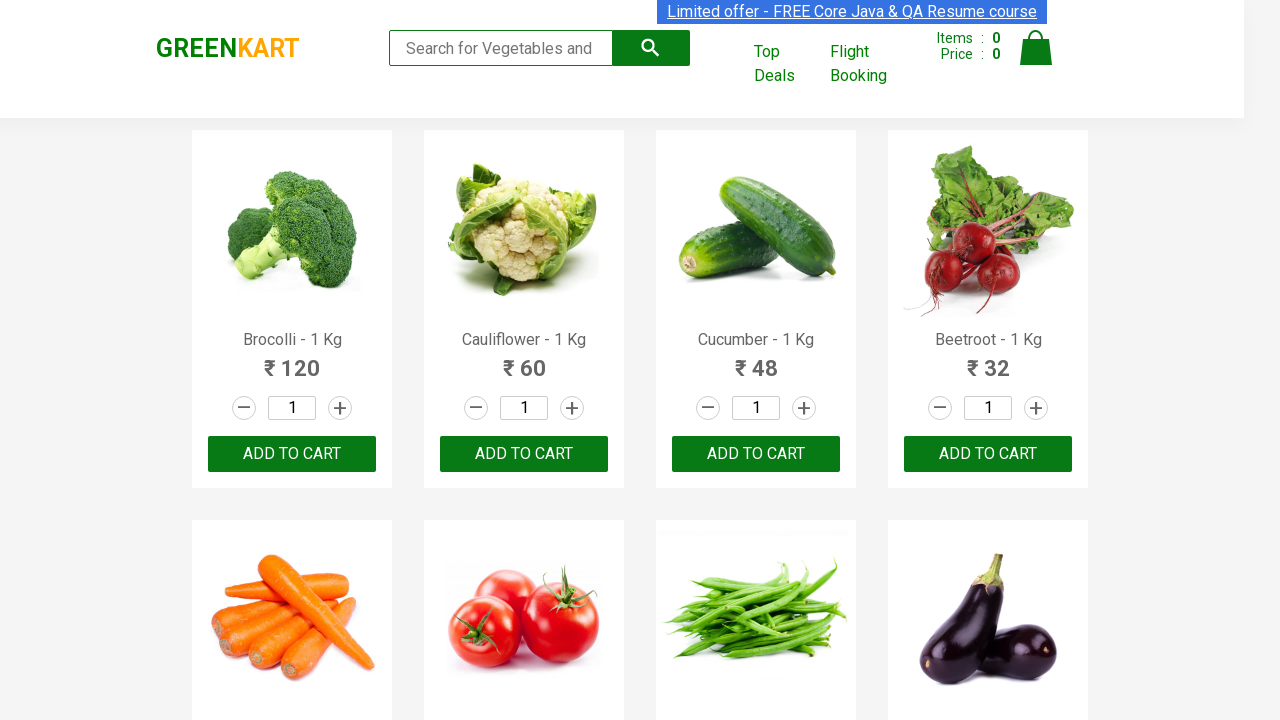

Filled search field with 'ber' on .search-keyword
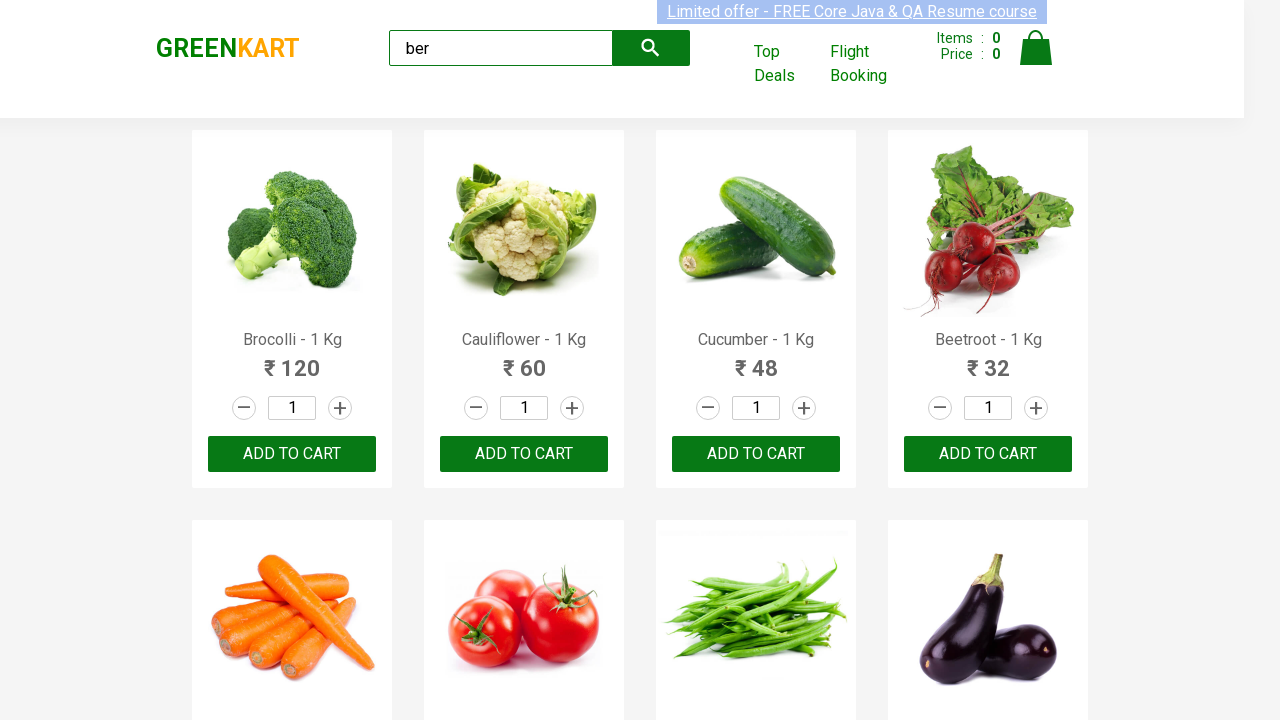

Waited for product action buttons to load
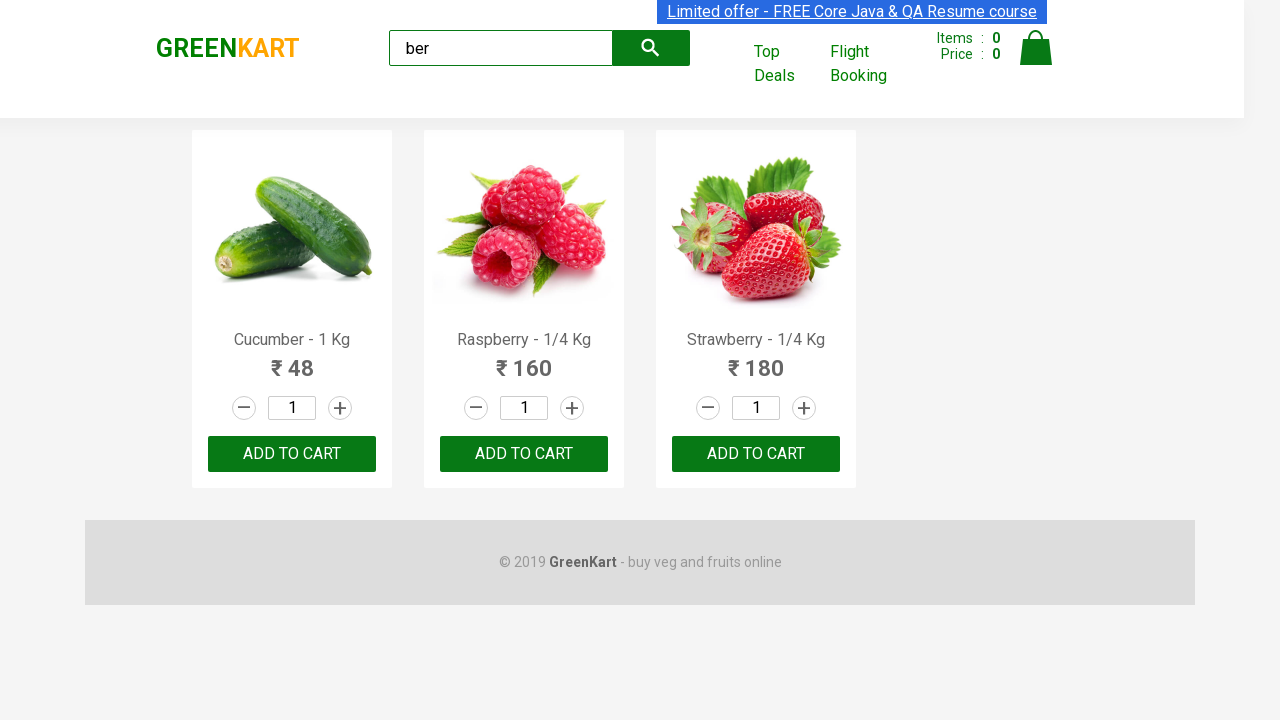

Clicked add to cart button for a product containing 'ber' at (292, 454) on .product-action >> nth=0
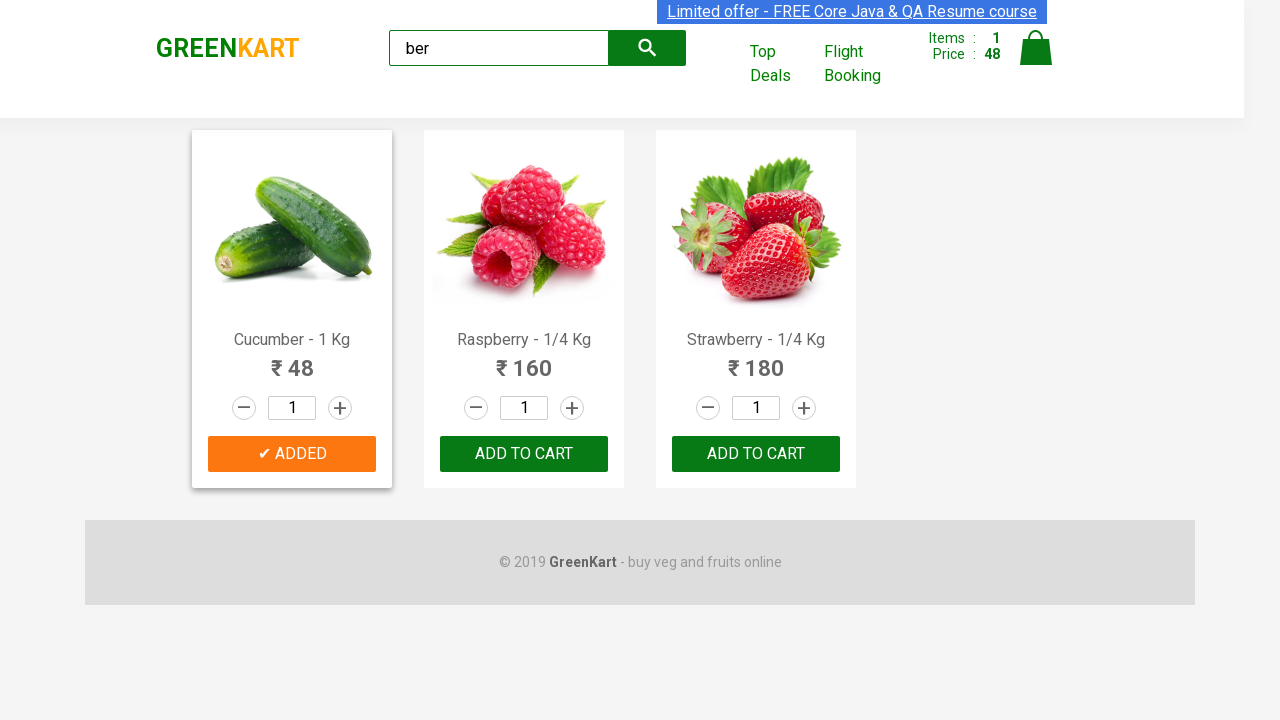

Clicked add to cart button for a product containing 'ber' at (524, 454) on .product-action >> nth=1
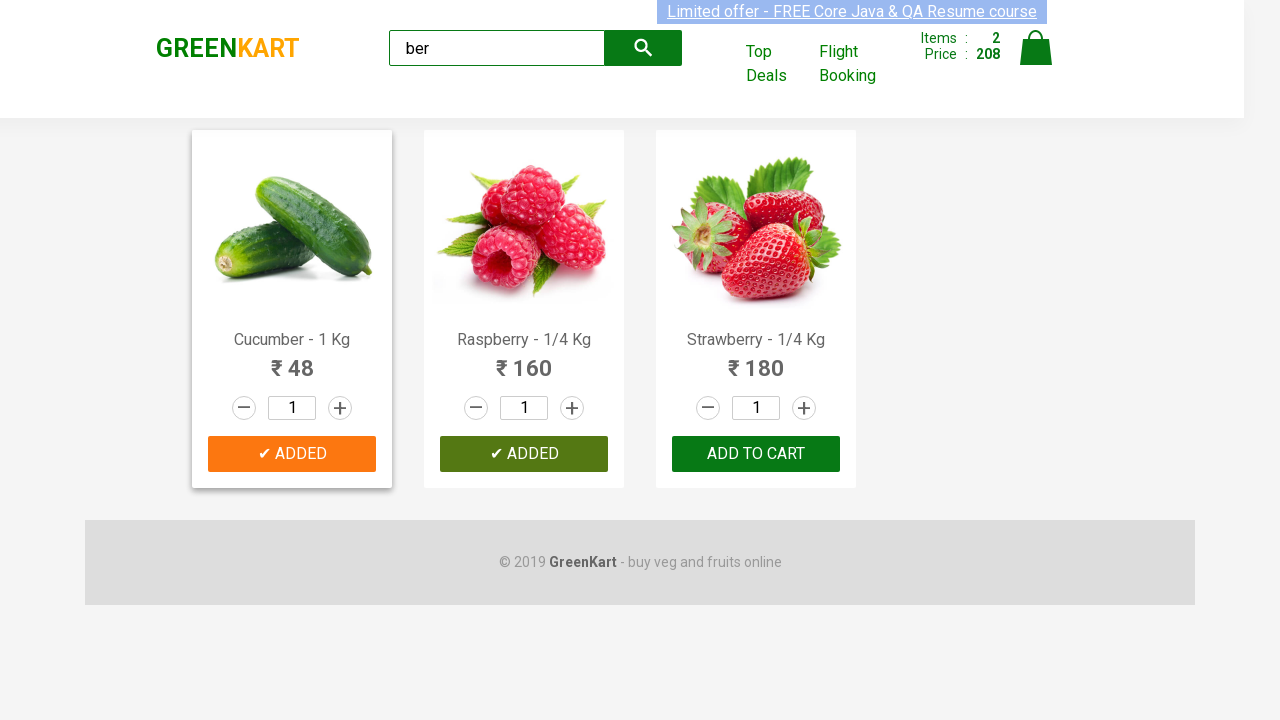

Clicked add to cart button for a product containing 'ber' at (756, 454) on .product-action >> nth=2
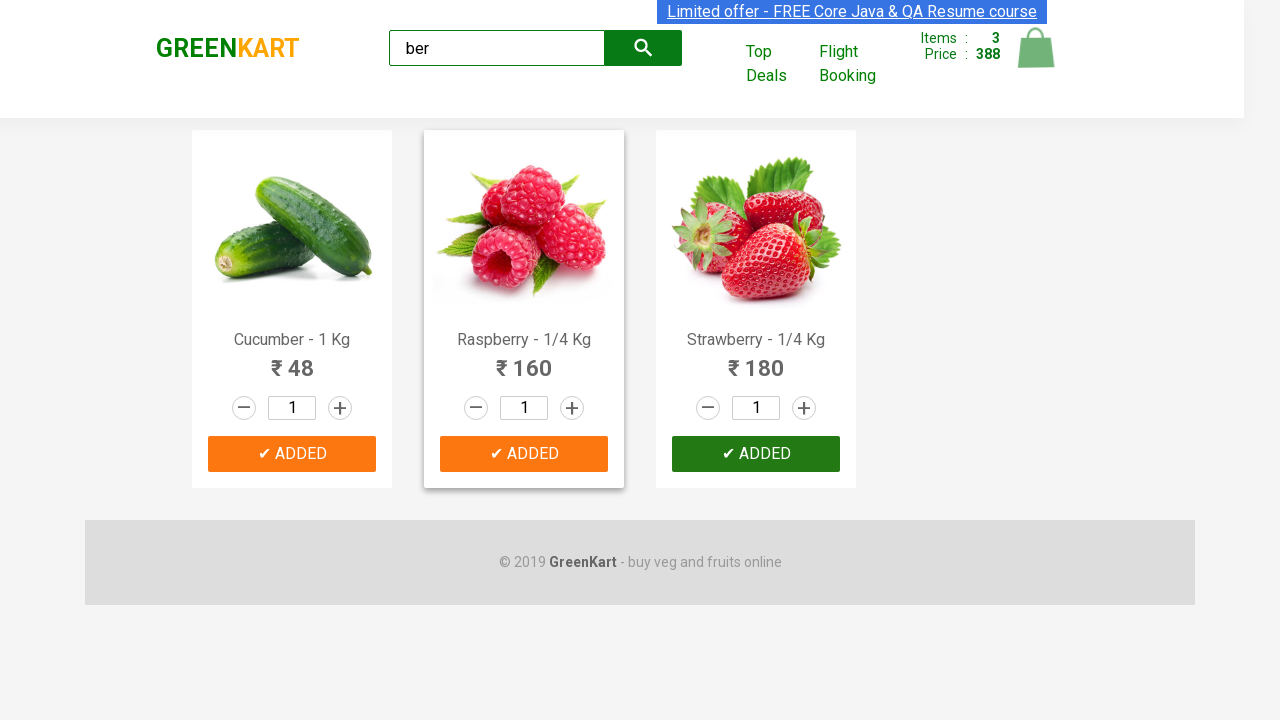

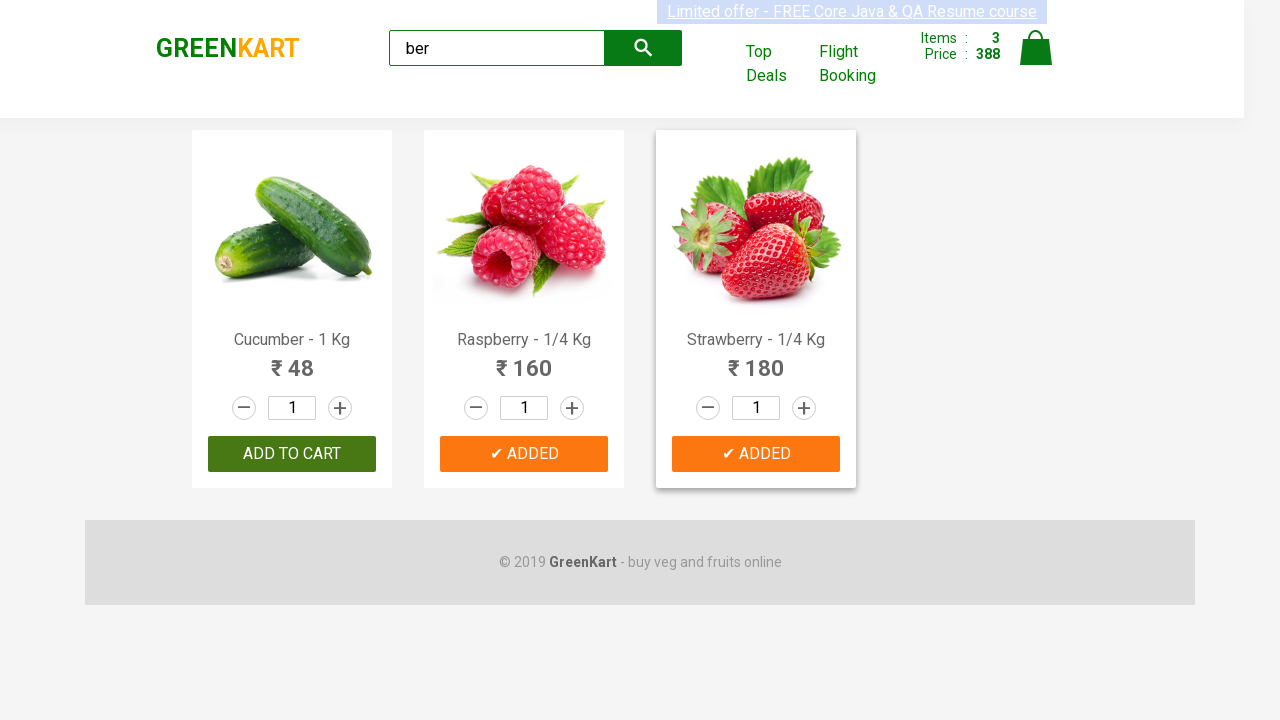